Tests infinite scroll functionality by scrolling down until a target number of content blocks are loaded

Starting URL: https://the-internet.herokuapp.com/infinite_scroll

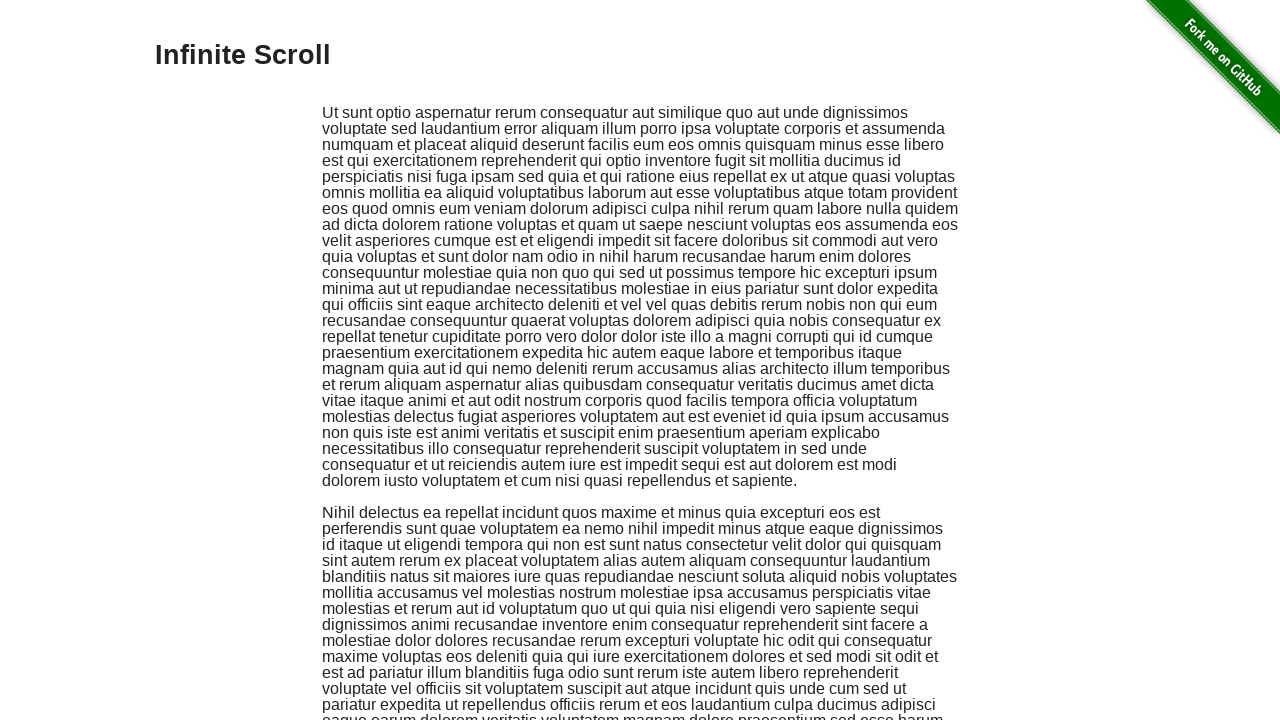

Scrolled to bottom of page
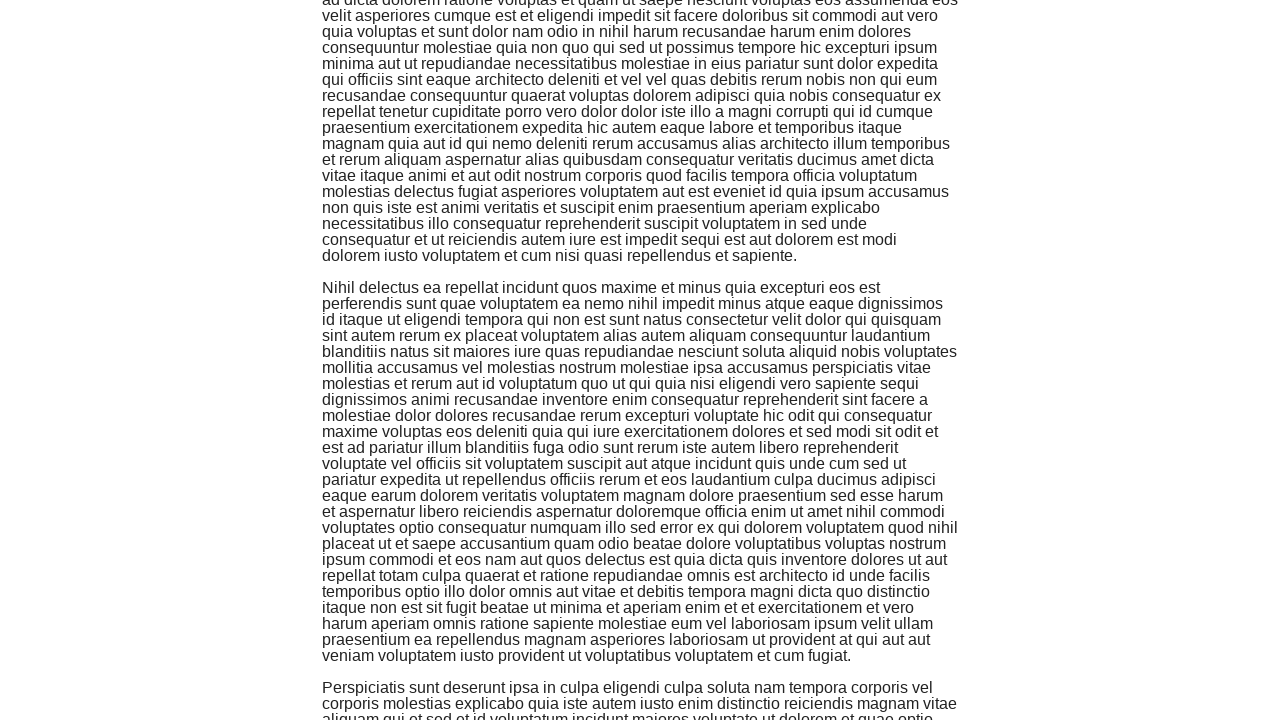

Waited 500ms for new content to load
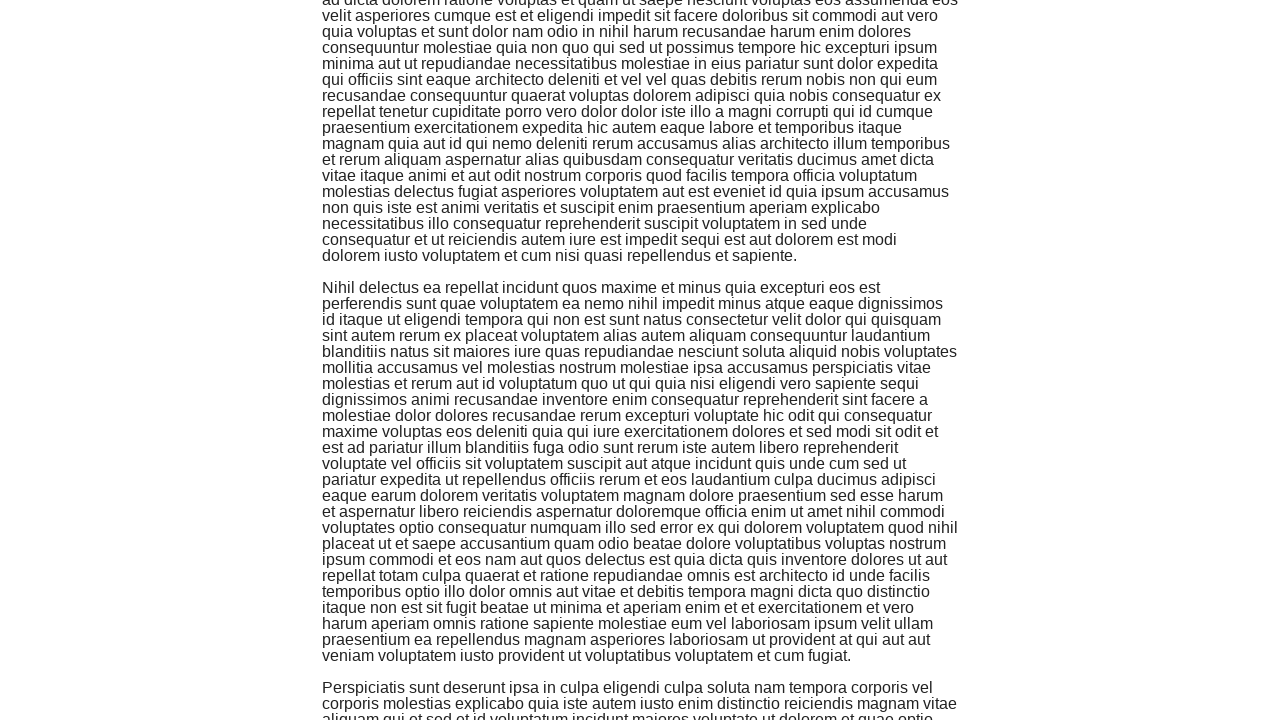

Counted 3 content blocks loaded so far (target: 10)
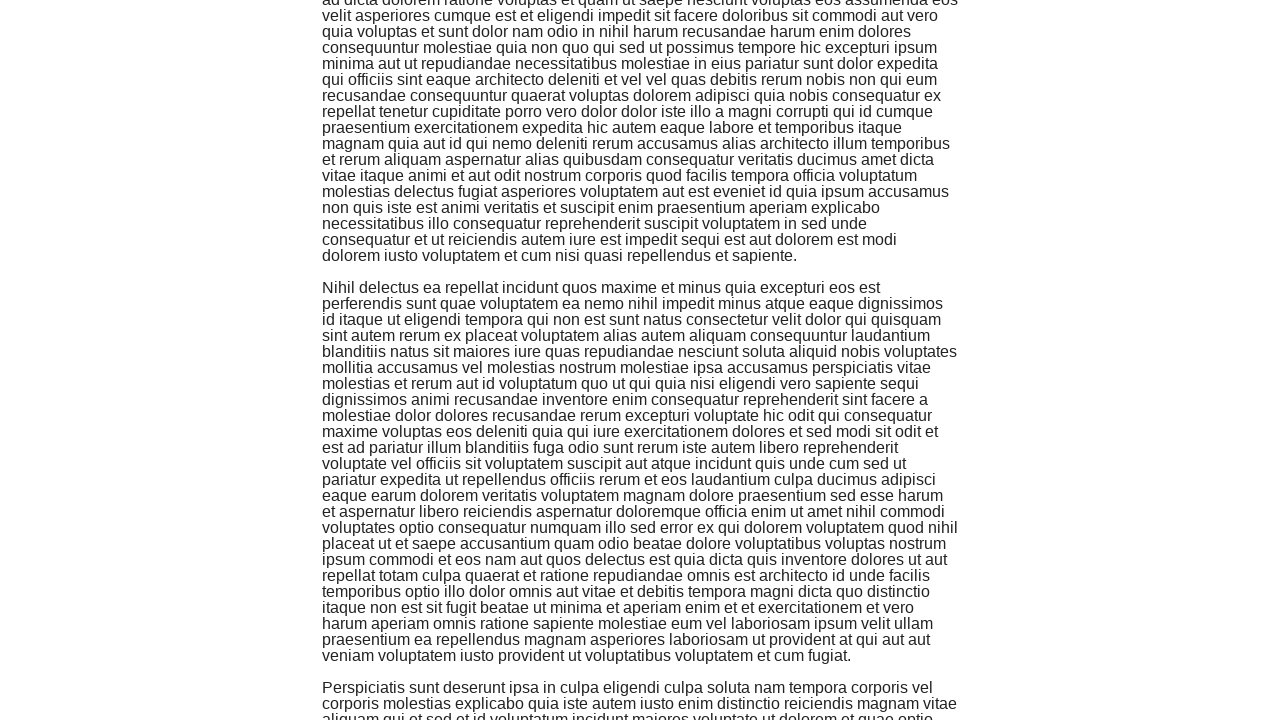

Scrolled to bottom of page
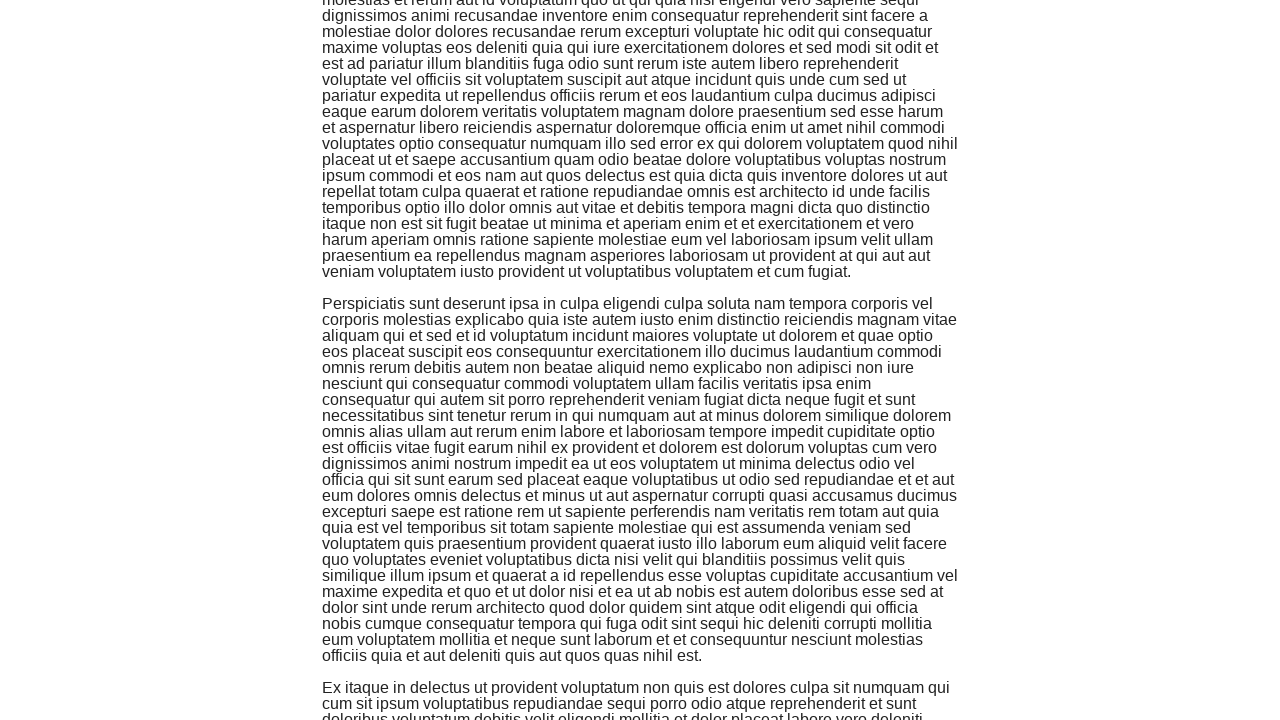

Waited 500ms for new content to load
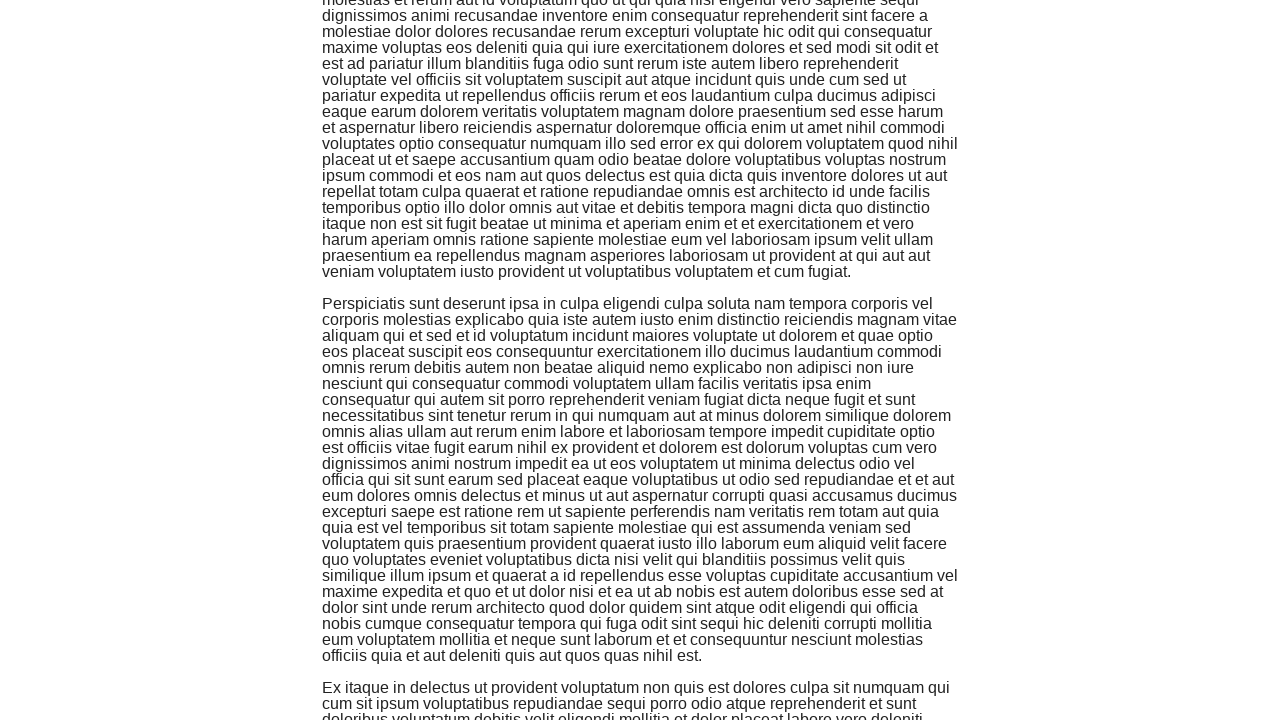

Counted 4 content blocks loaded so far (target: 10)
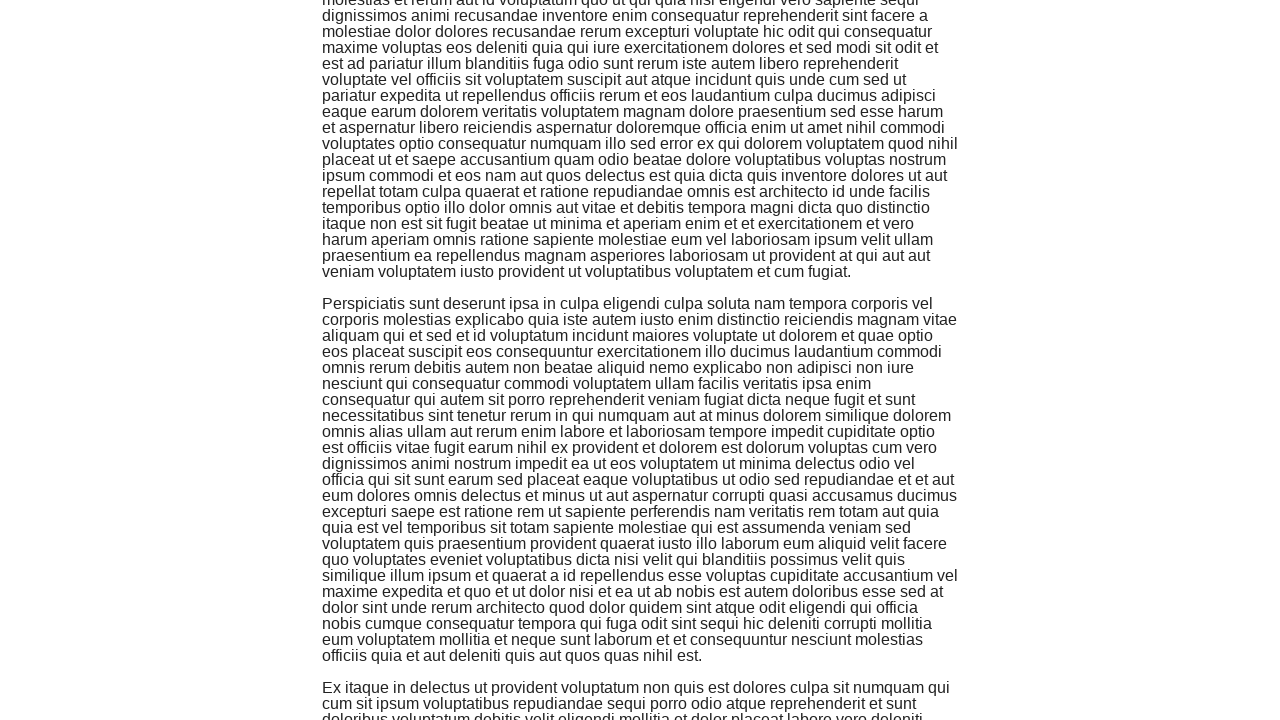

Scrolled to bottom of page
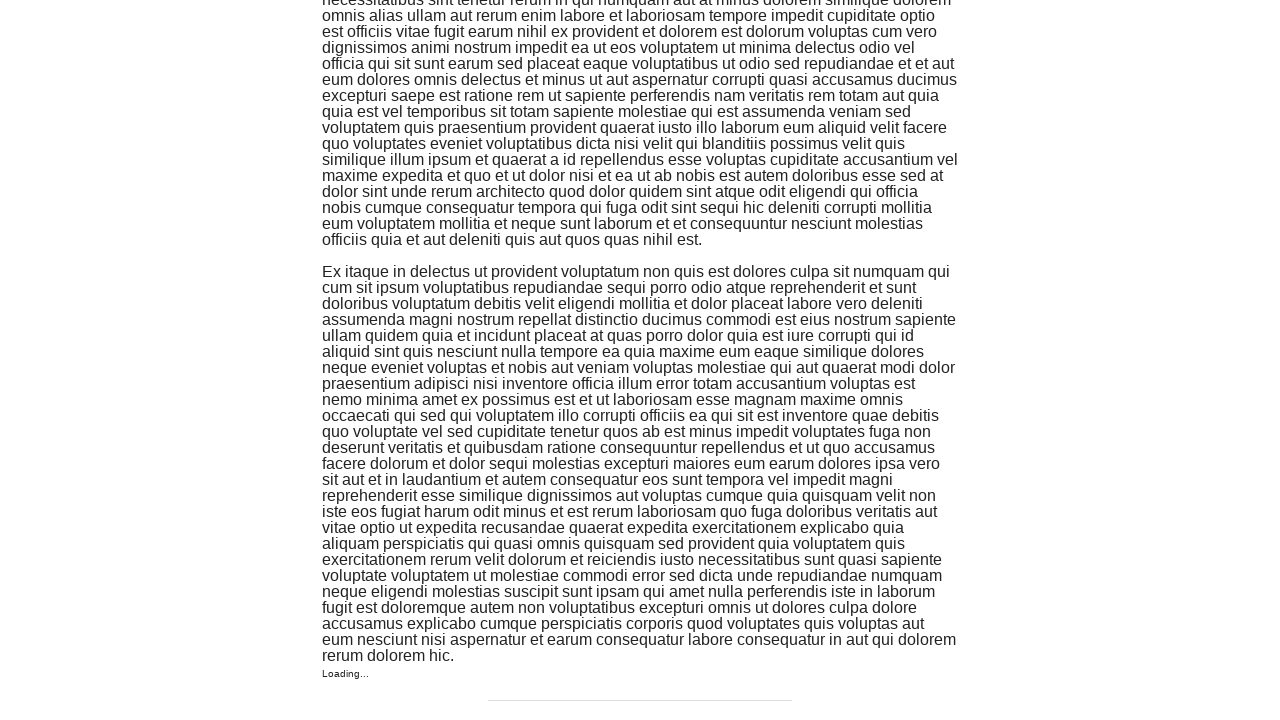

Waited 500ms for new content to load
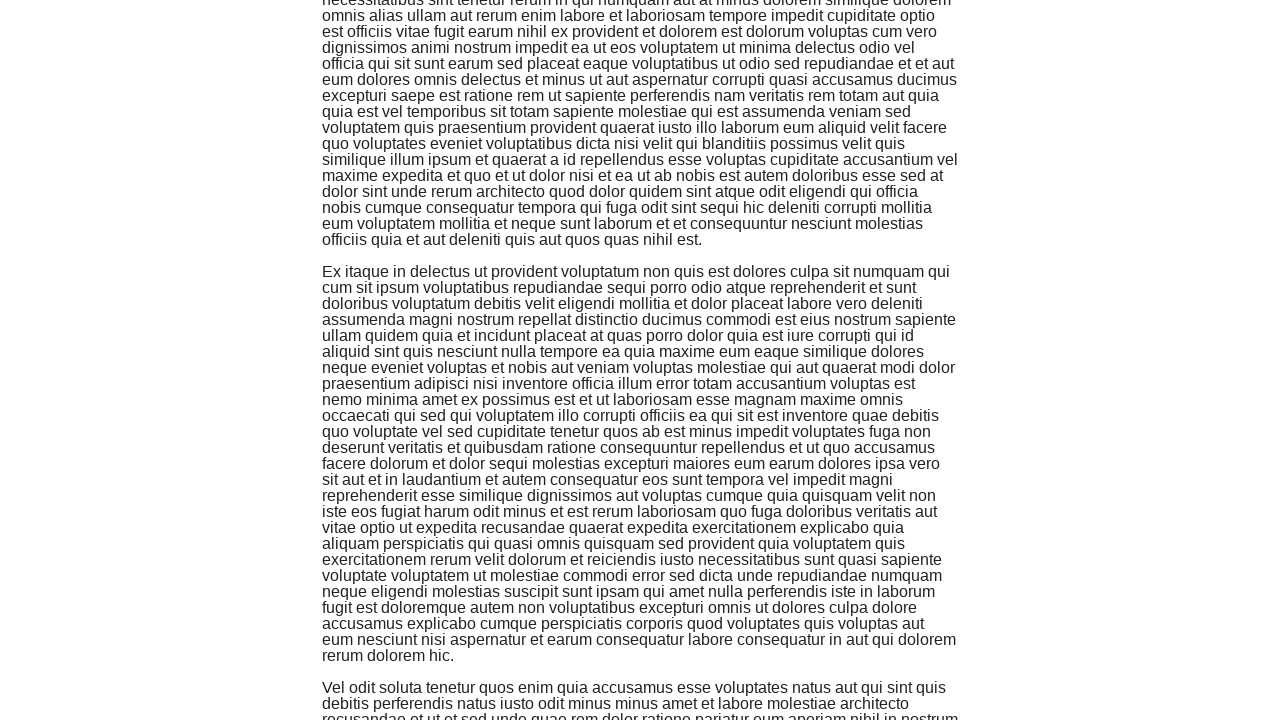

Counted 5 content blocks loaded so far (target: 10)
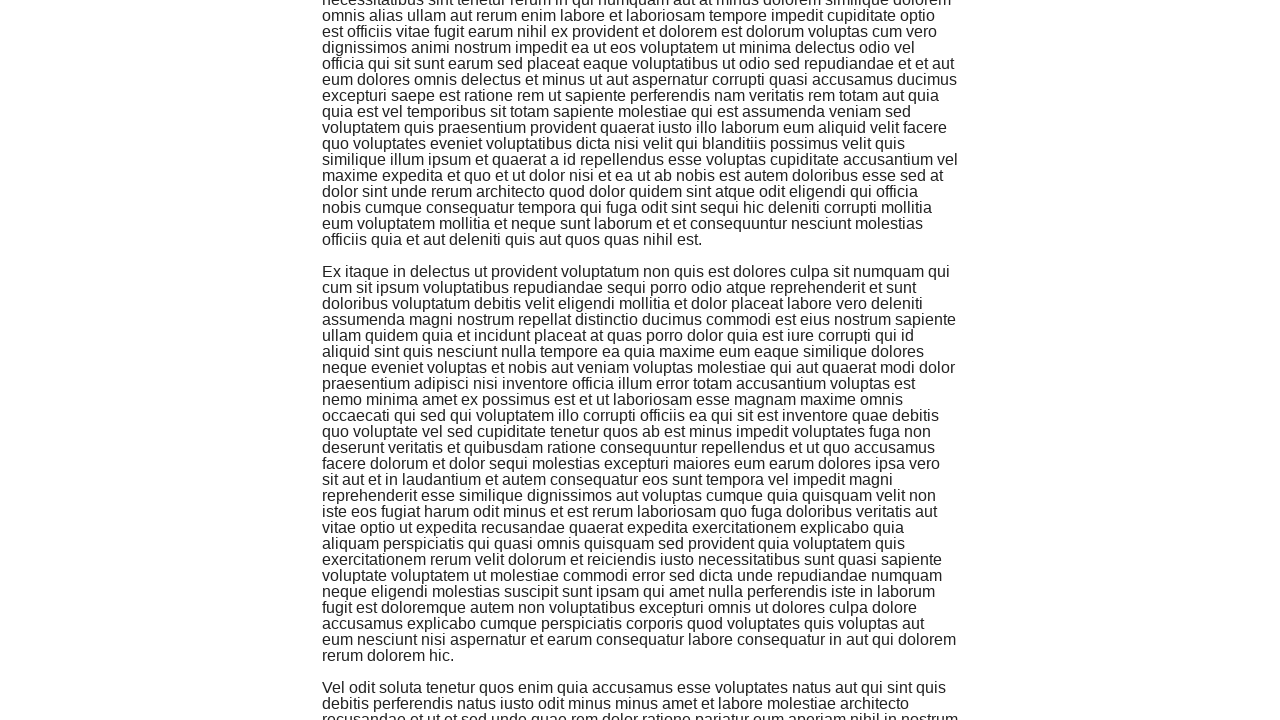

Scrolled to bottom of page
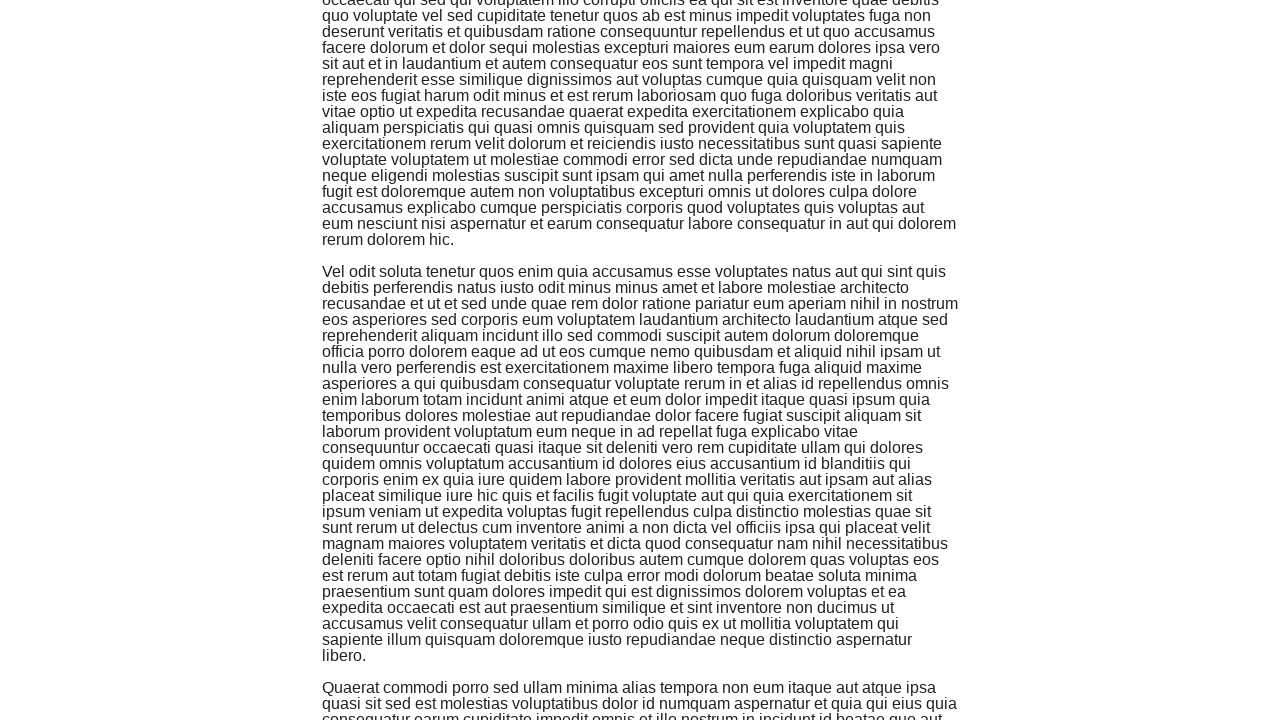

Waited 500ms for new content to load
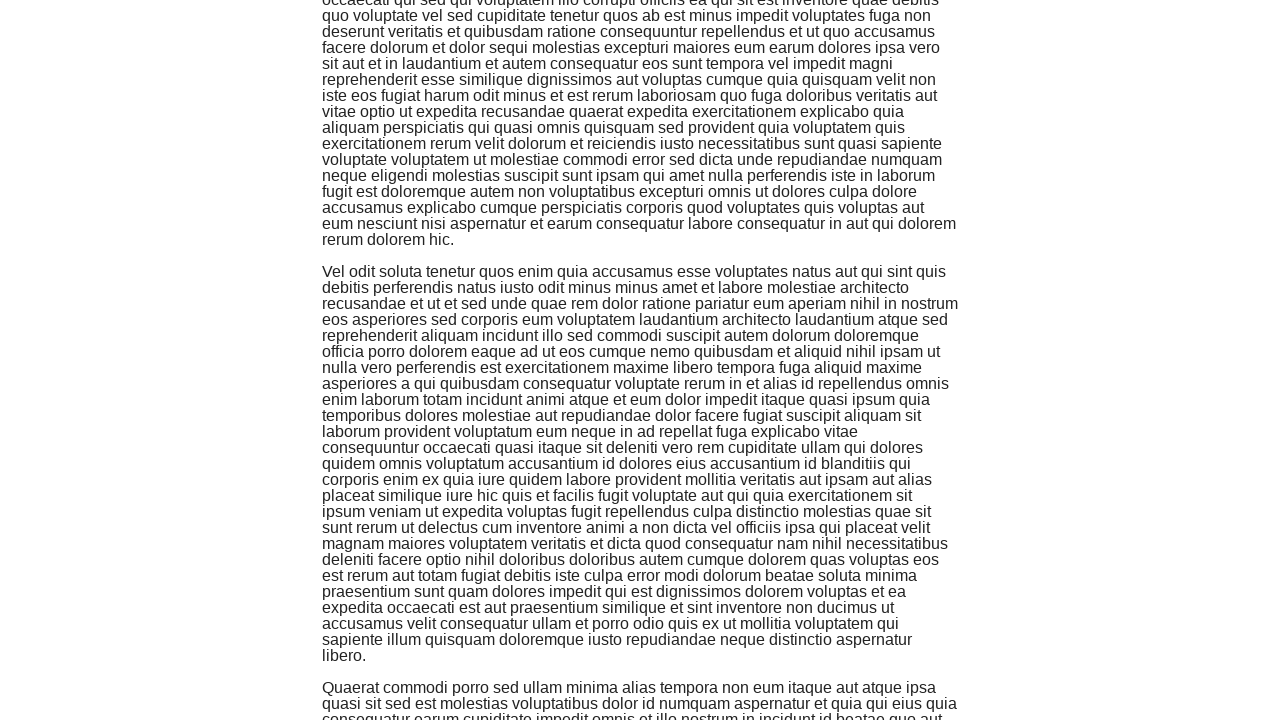

Counted 6 content blocks loaded so far (target: 10)
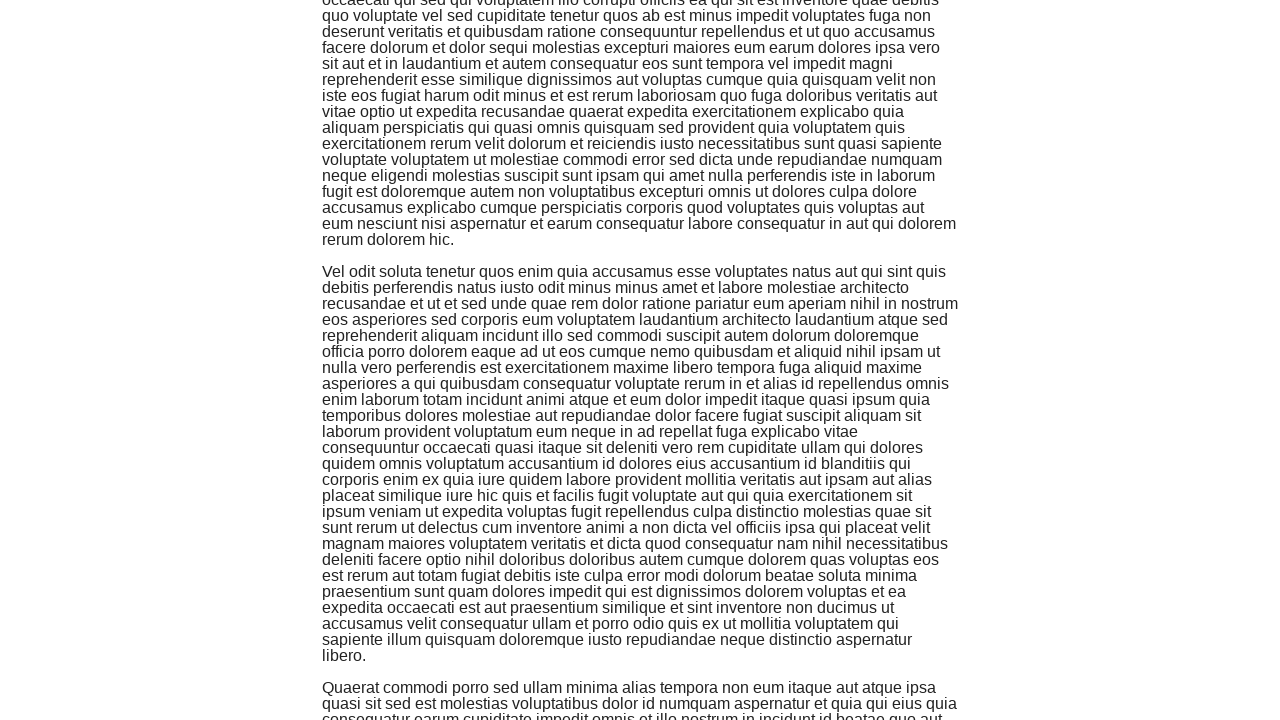

Scrolled to bottom of page
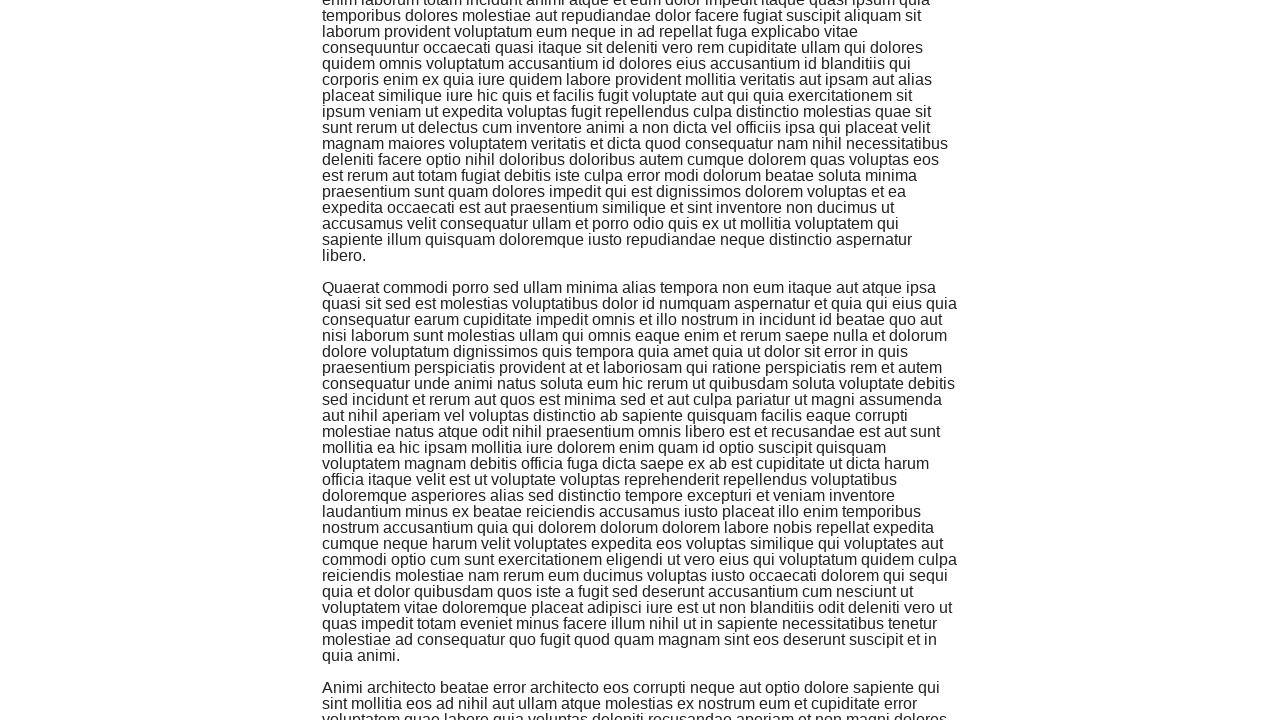

Waited 500ms for new content to load
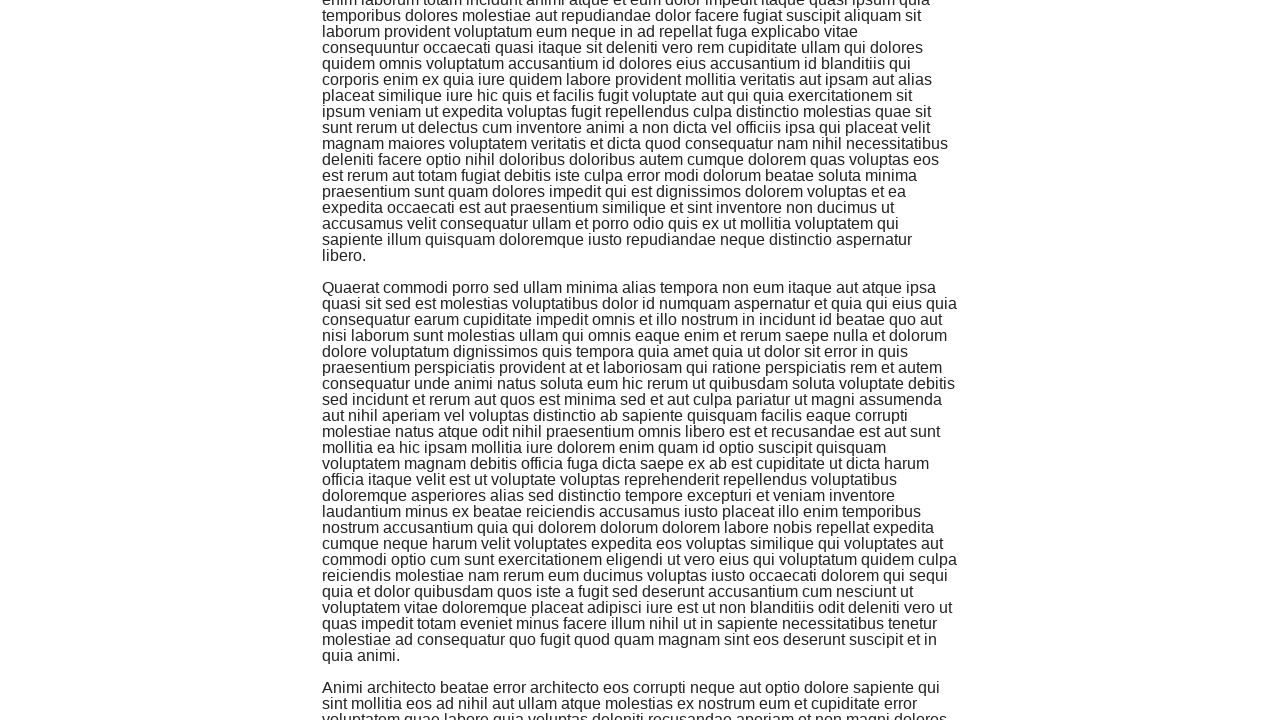

Counted 7 content blocks loaded so far (target: 10)
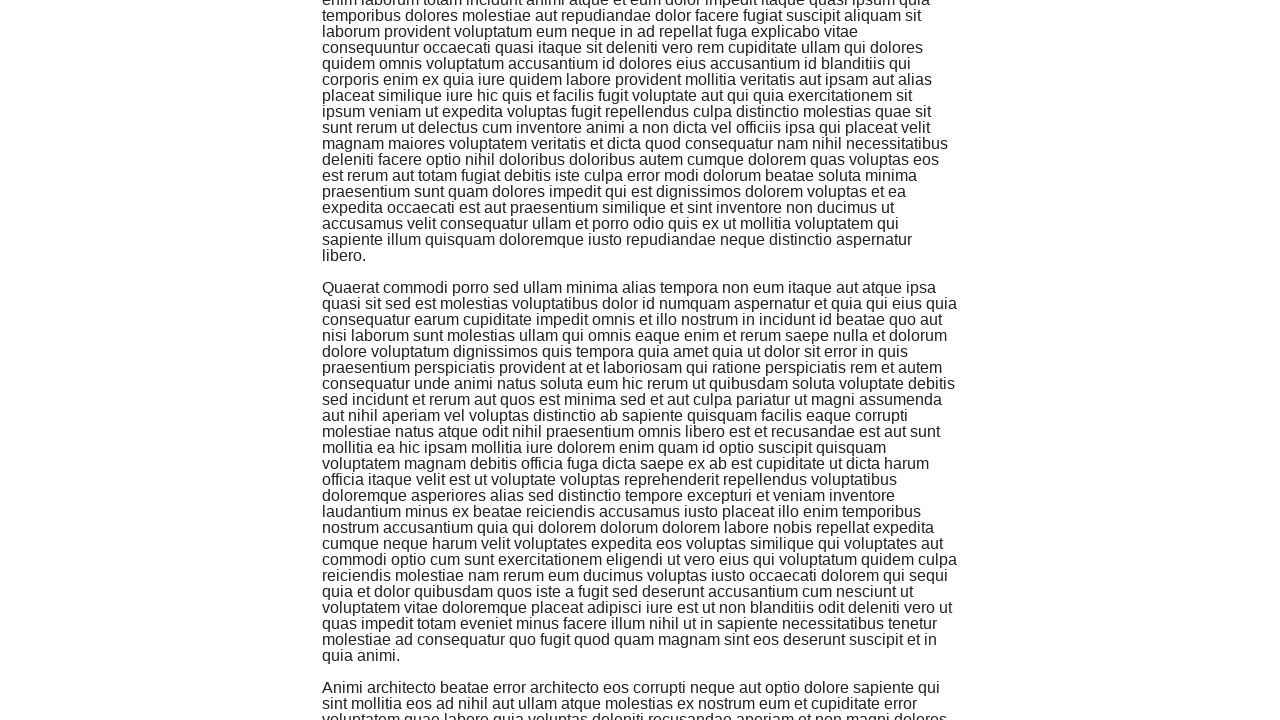

Scrolled to bottom of page
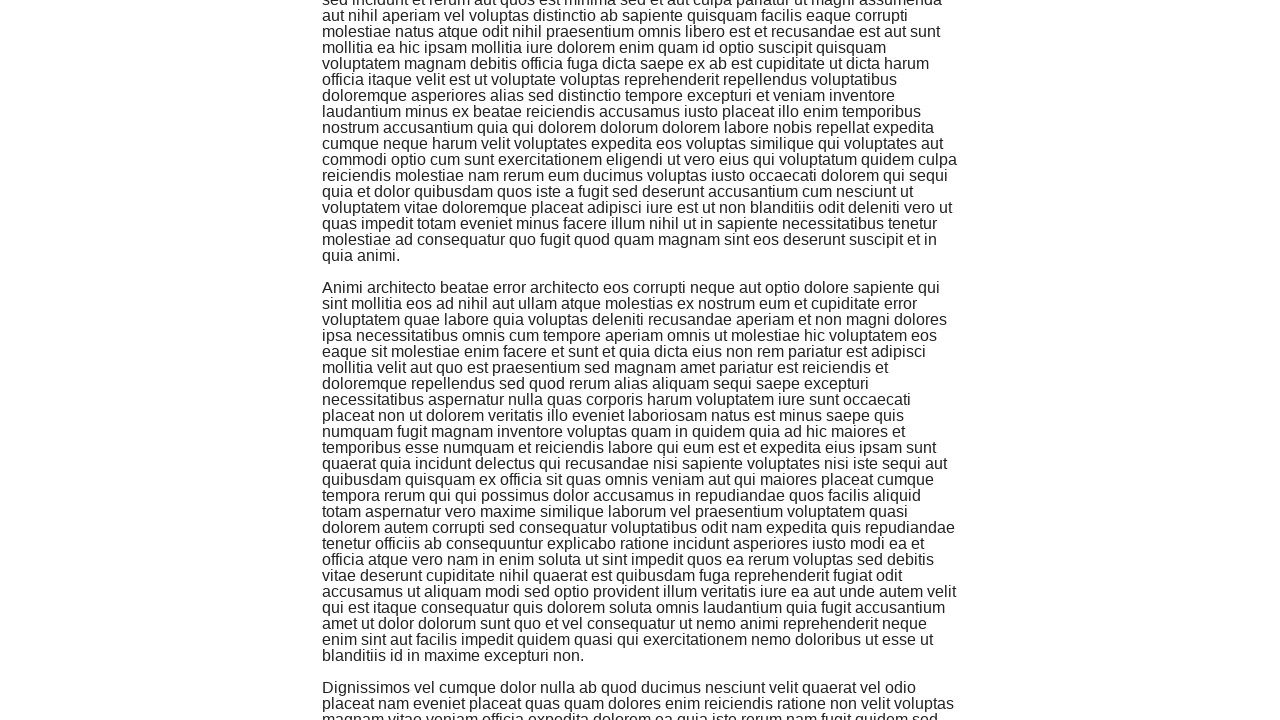

Waited 500ms for new content to load
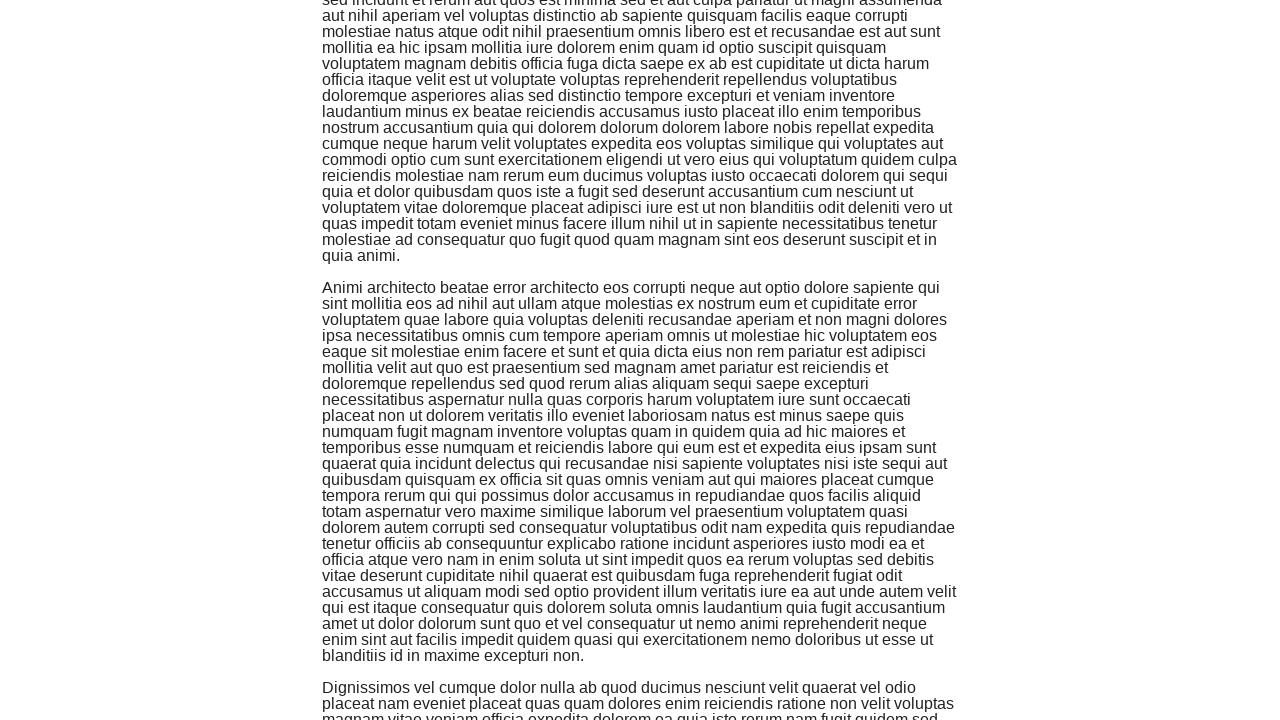

Counted 8 content blocks loaded so far (target: 10)
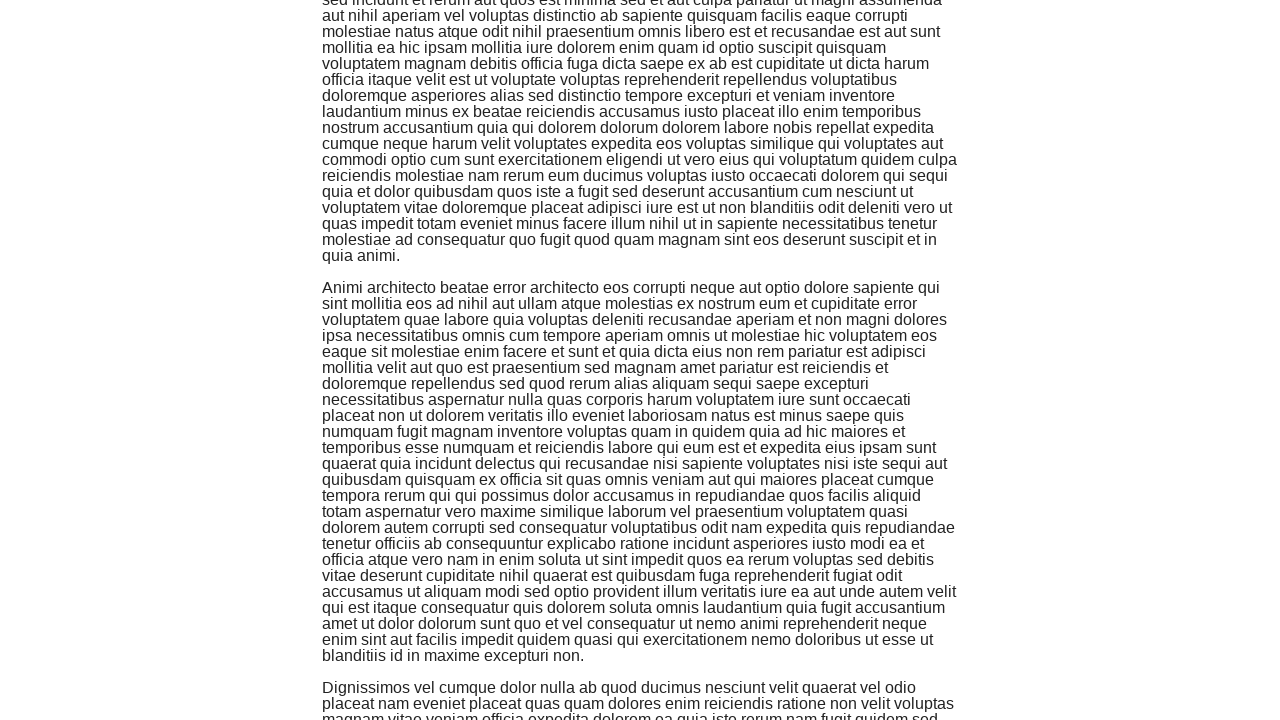

Scrolled to bottom of page
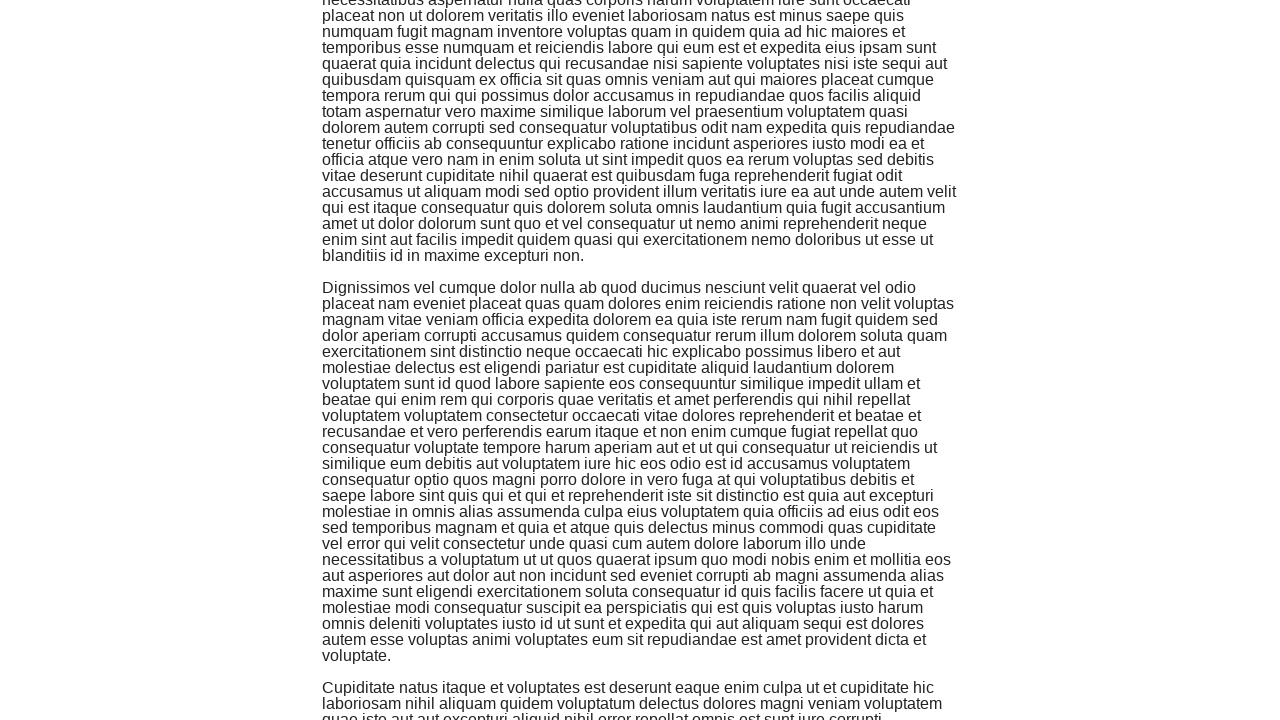

Waited 500ms for new content to load
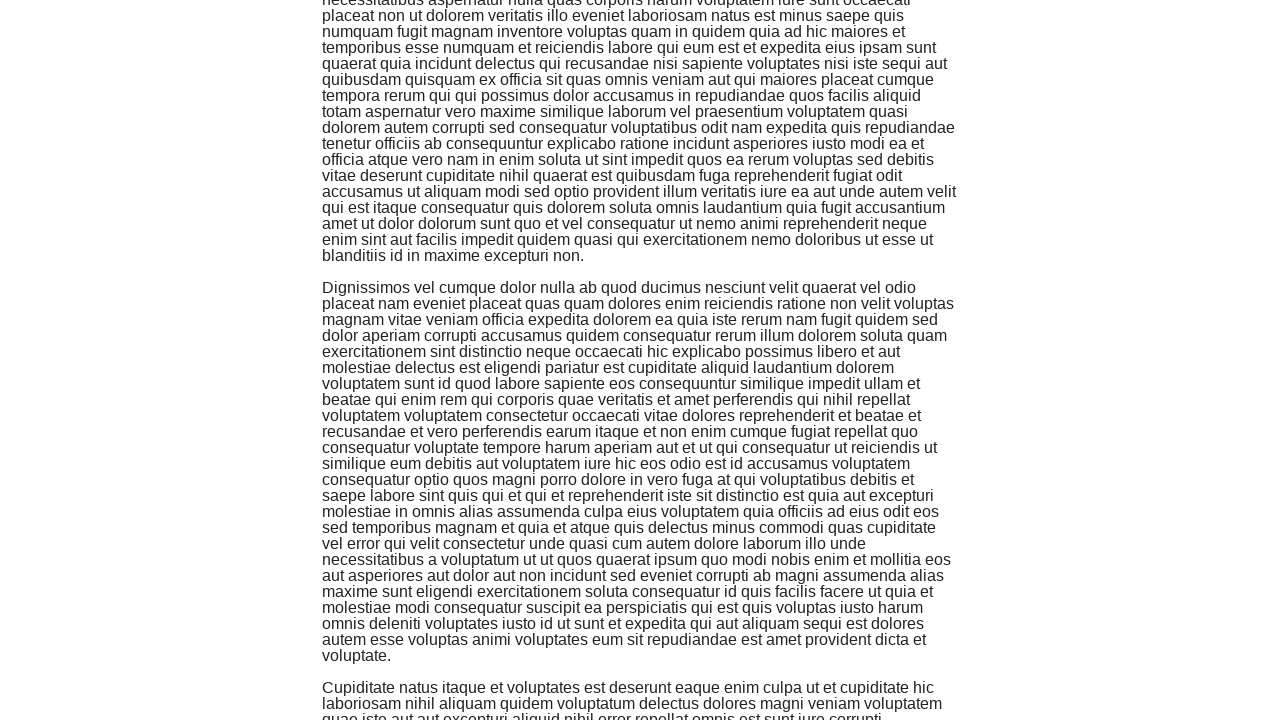

Counted 9 content blocks loaded so far (target: 10)
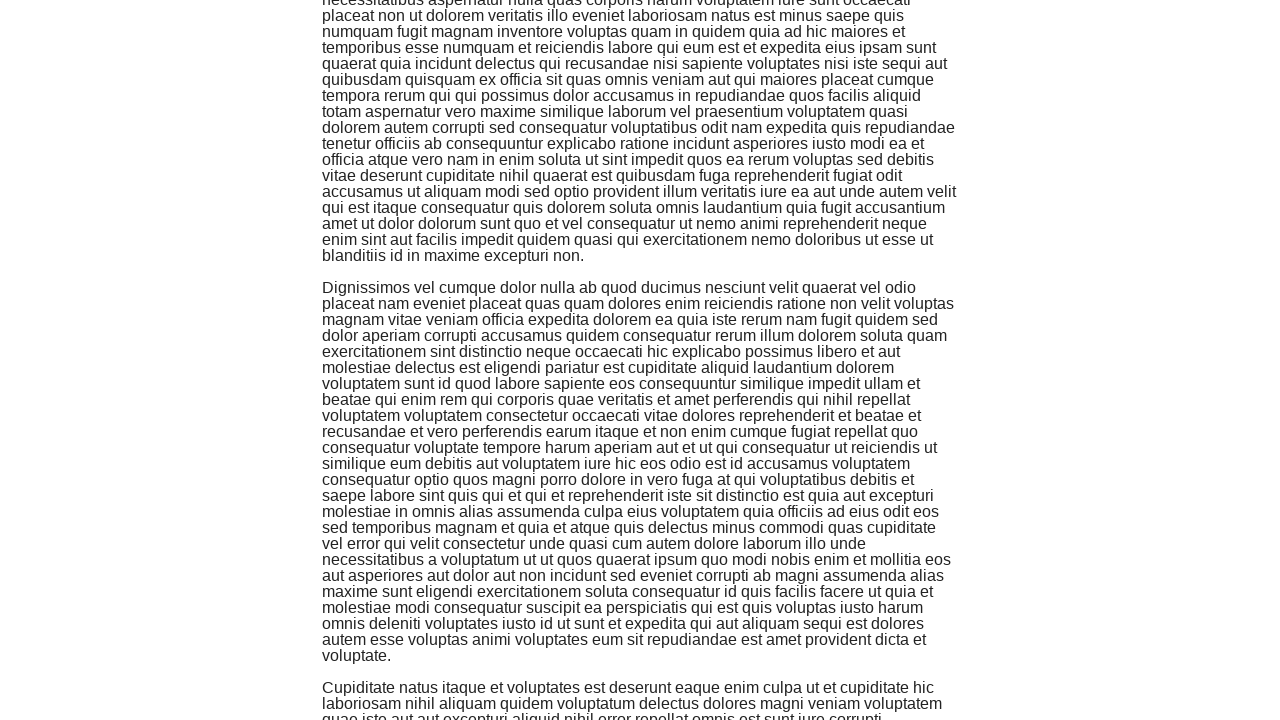

Scrolled to bottom of page
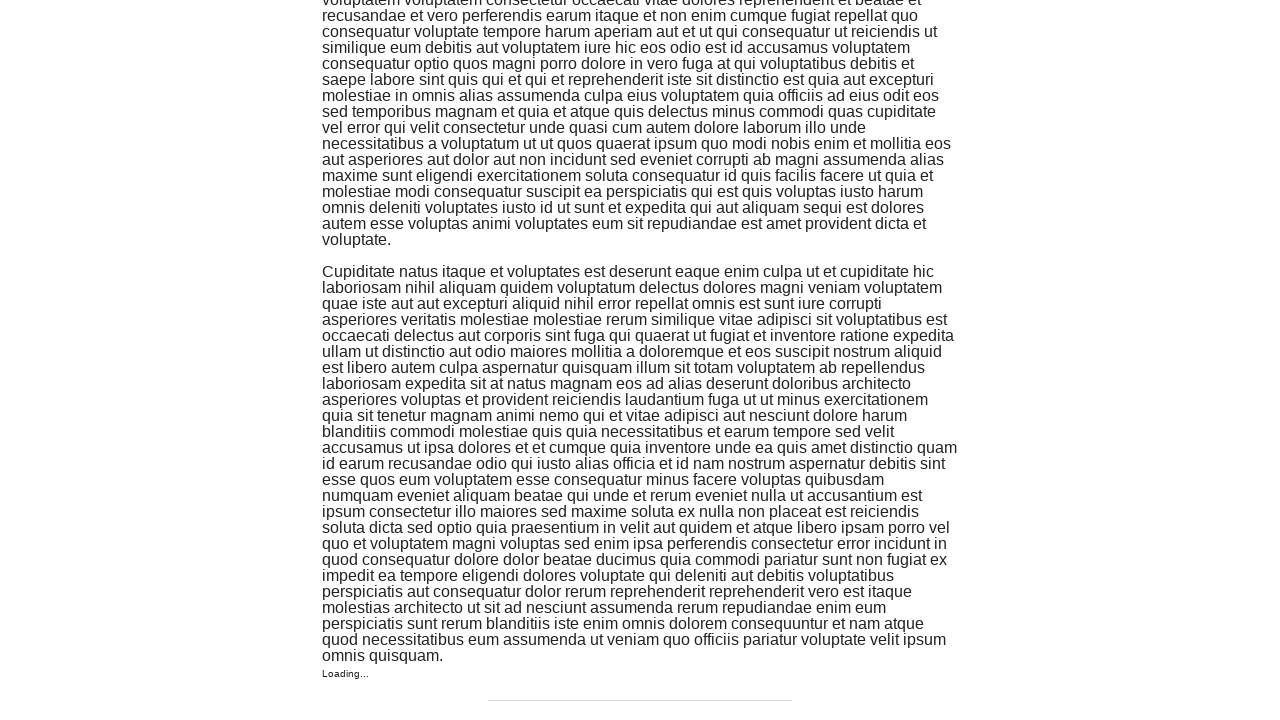

Waited 500ms for new content to load
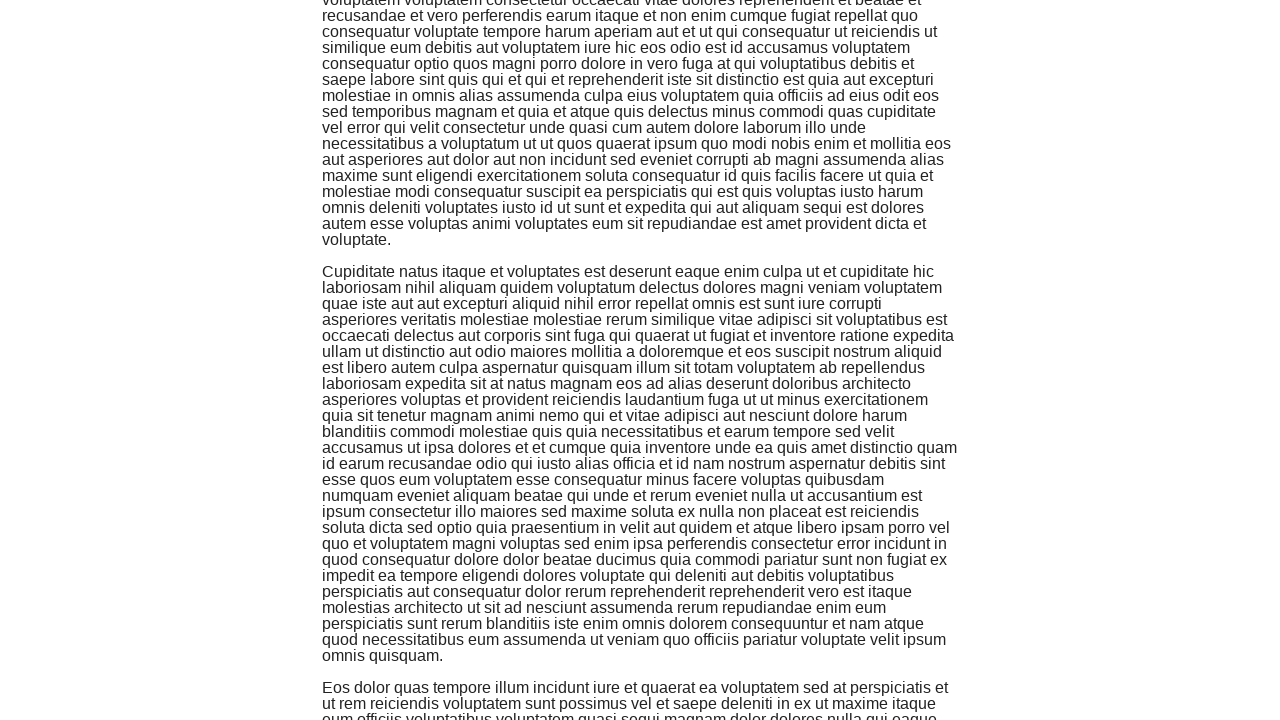

Counted 10 content blocks loaded so far (target: 10)
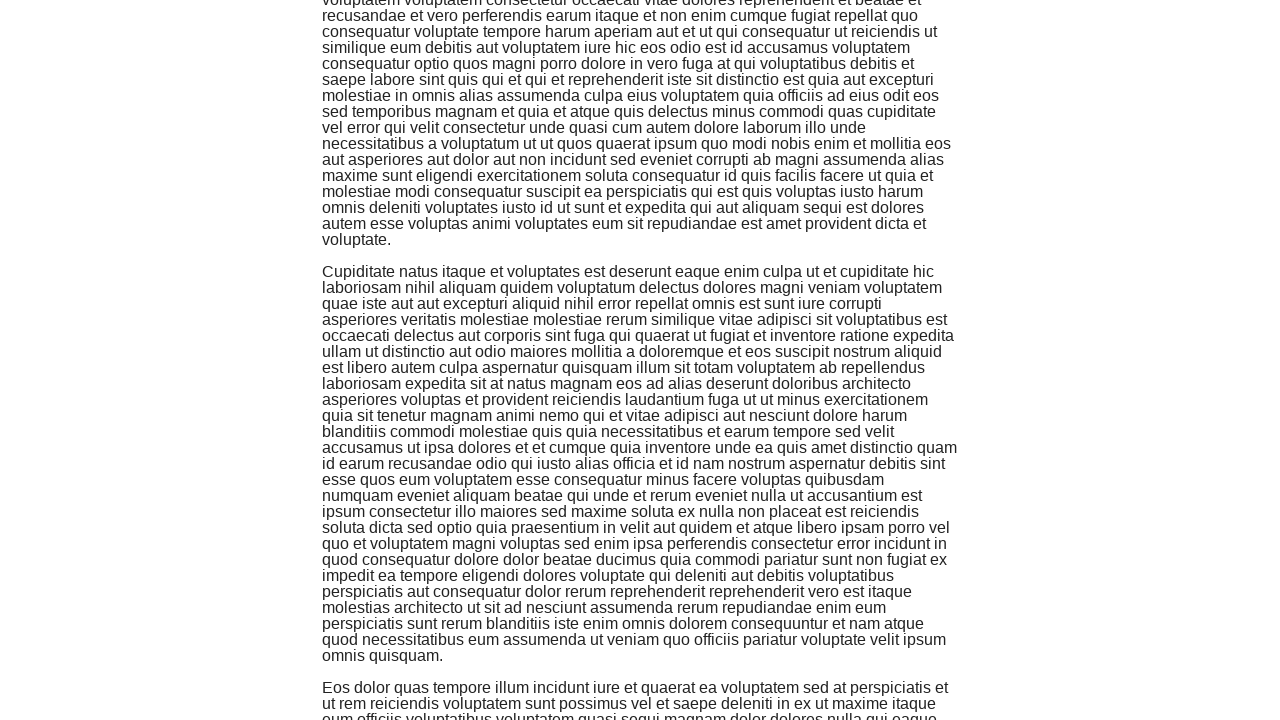

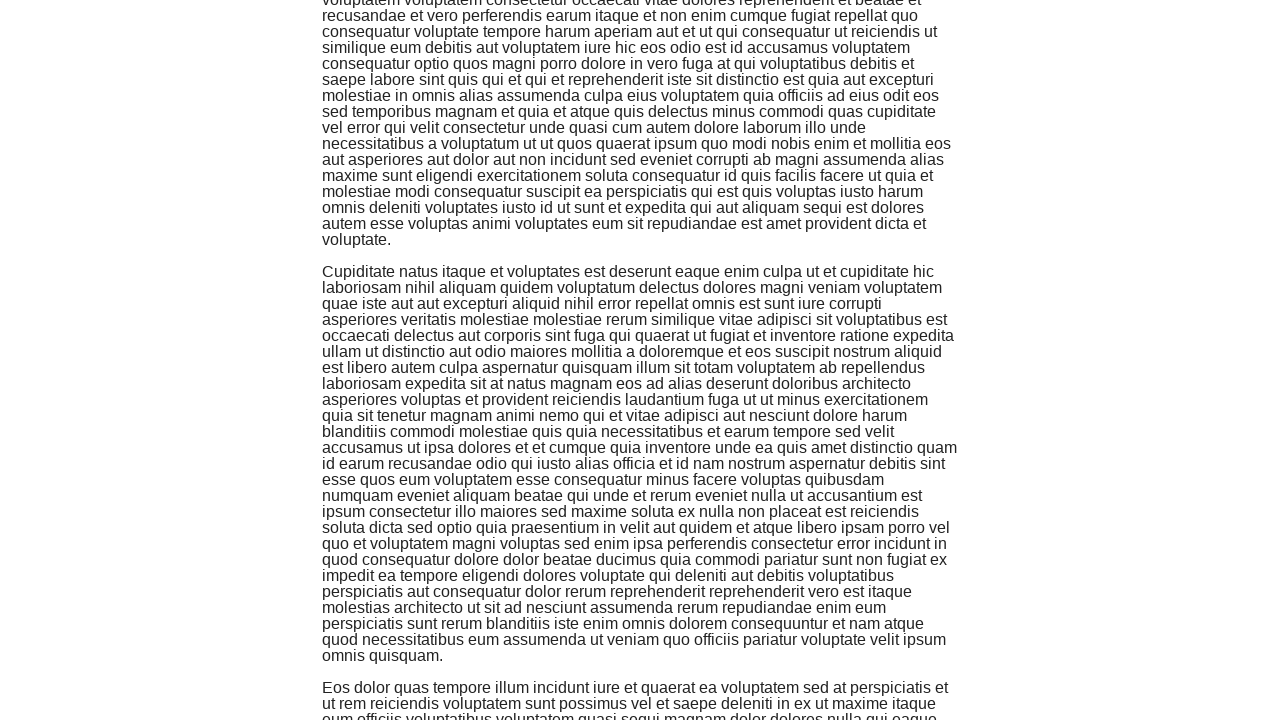